Verifies that the submit button is enabled when input has the minimum valid value (737717)

Starting URL: https://www.metrocuadrado.com/calculadora-credito-hipotecario-vivienda/

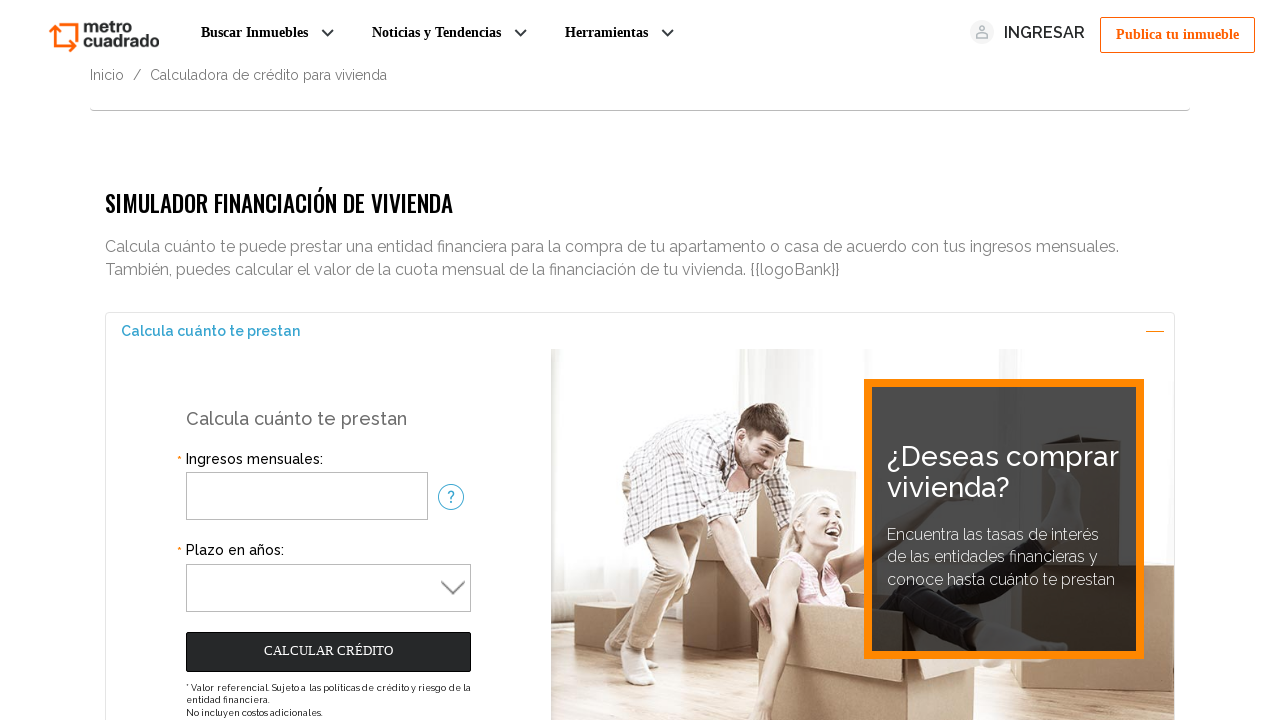

Filled monthly income input with minimum valid value 737717 on //input[@id='ingresosMensuales']
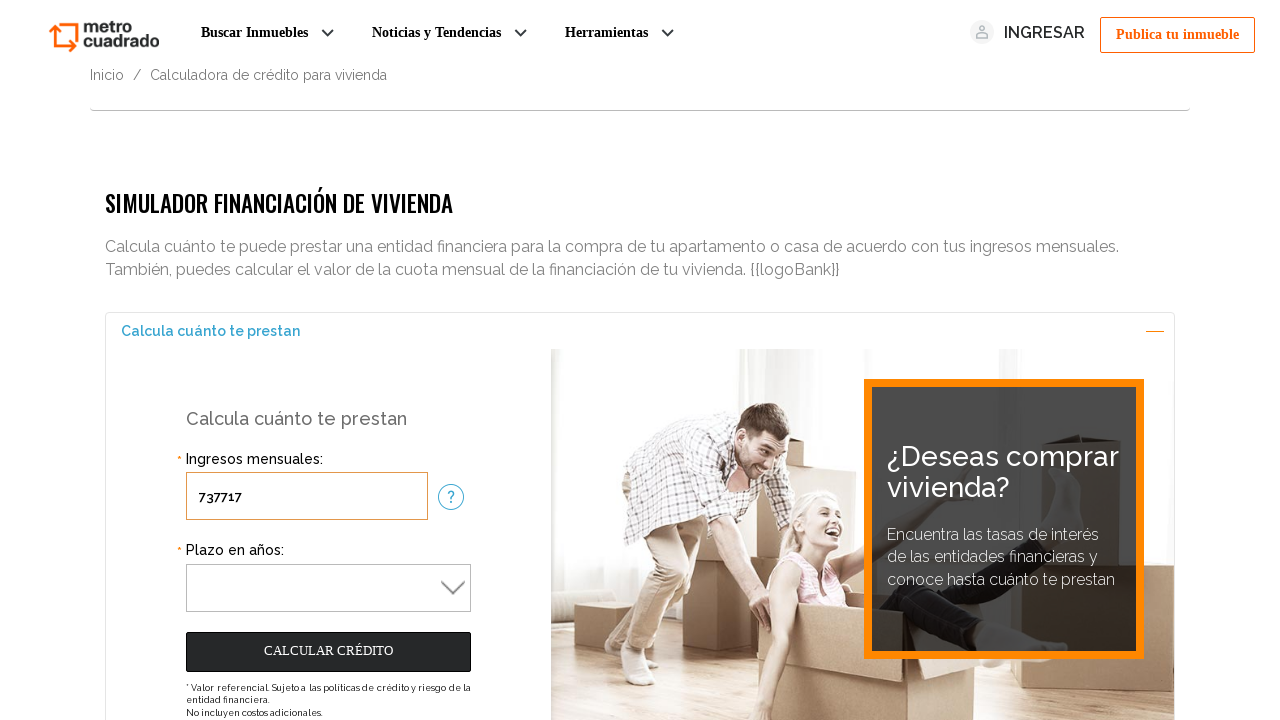

Verified that submit button is enabled (disabled attribute is null)
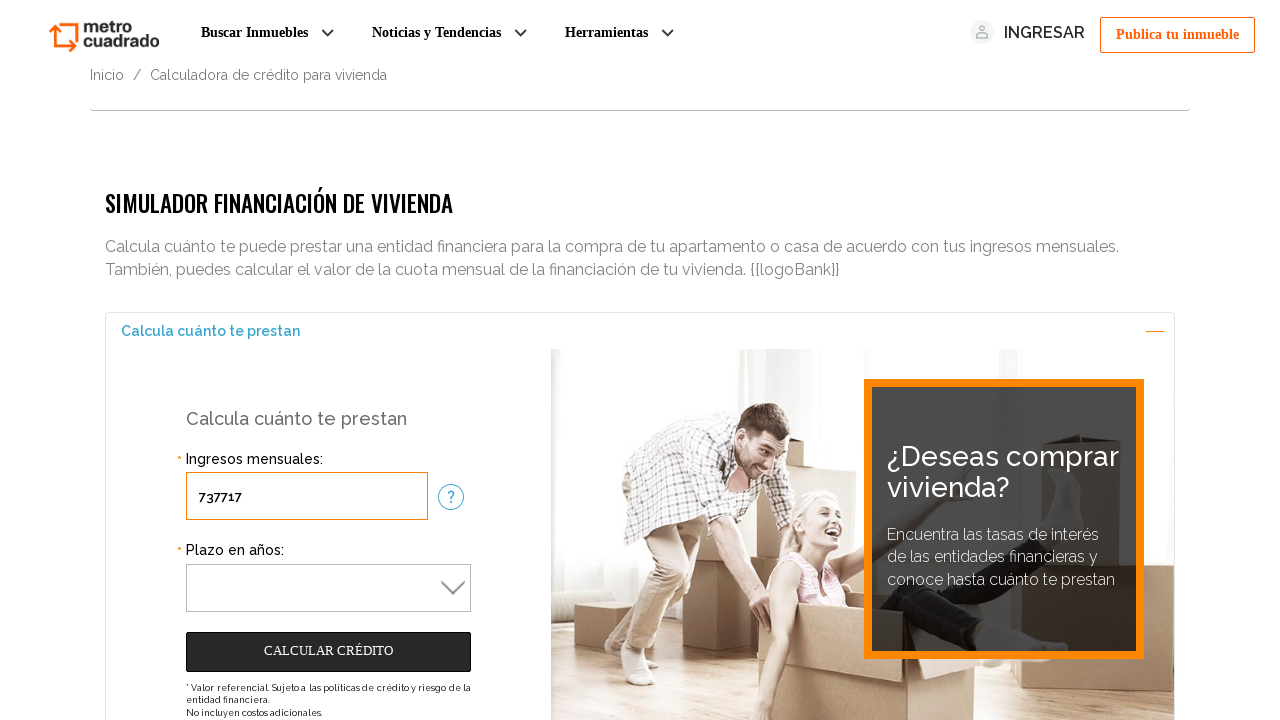

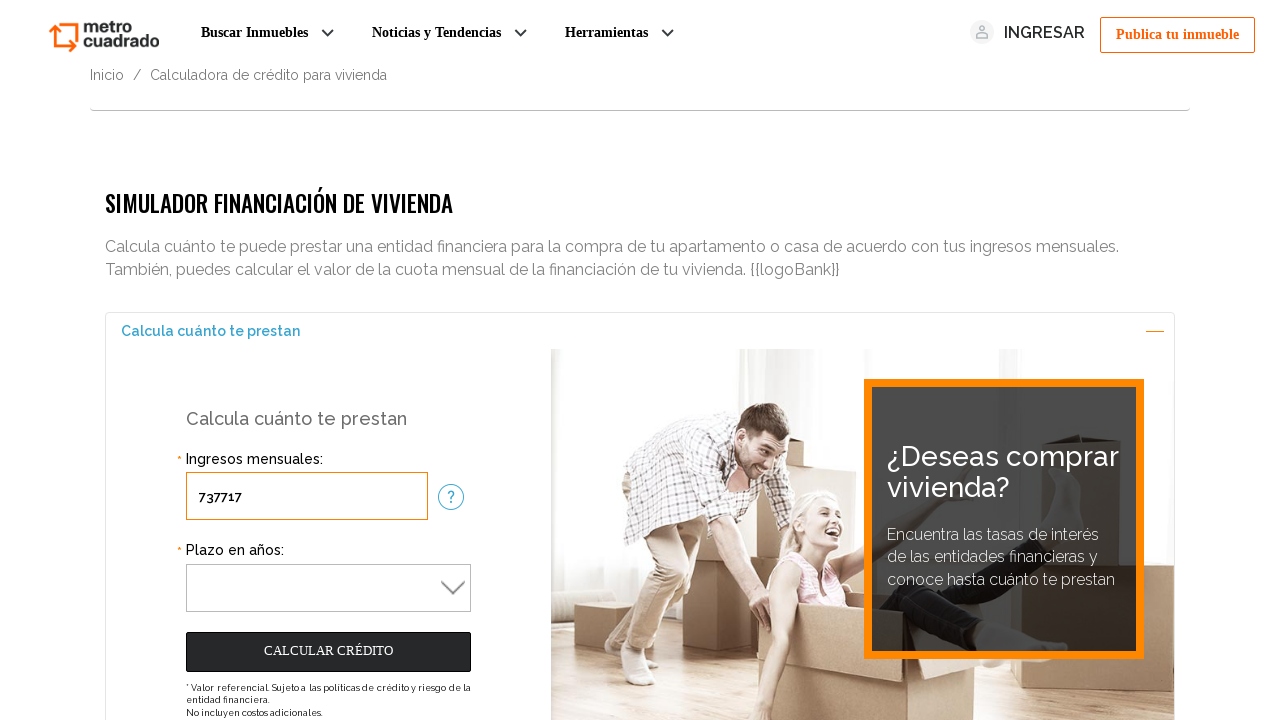